Tests page interactions by clicking on the first link, navigating back, and filling the first input field with text

Starting URL: https://juanfranq.github.io/PaginaPruebas/

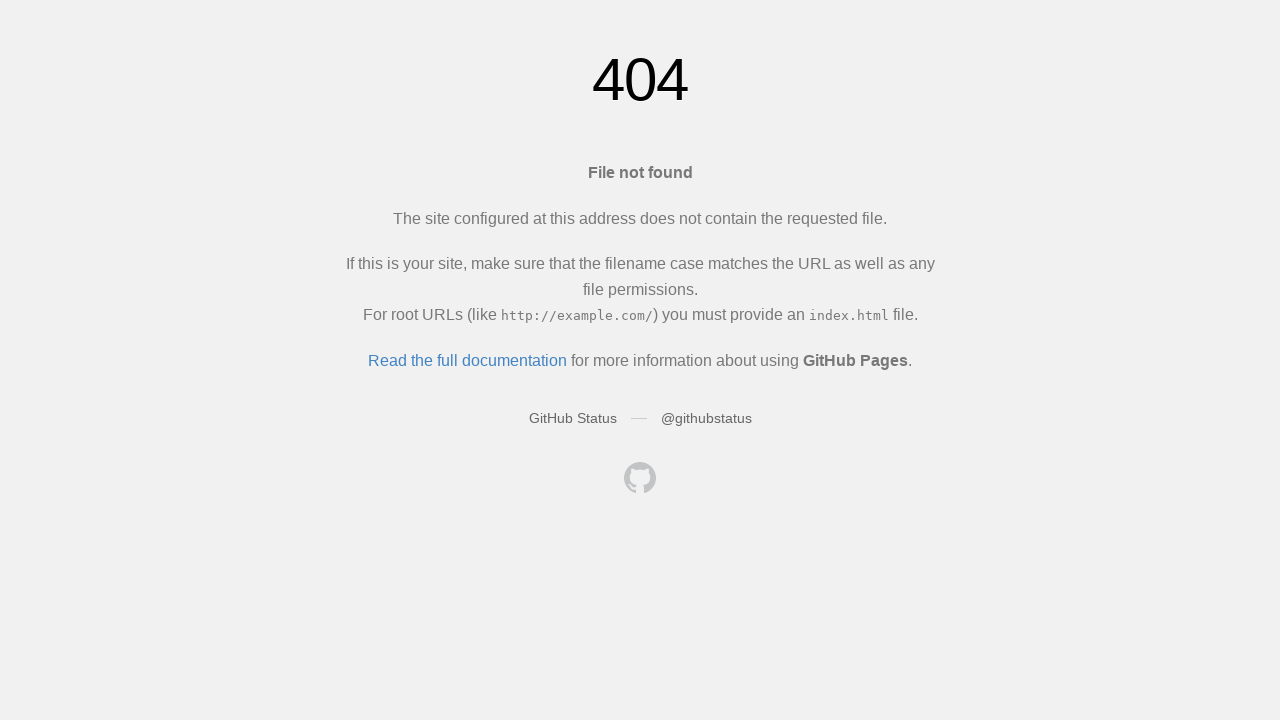

Clicked on the first link in the page at (468, 360) on a >> nth=0
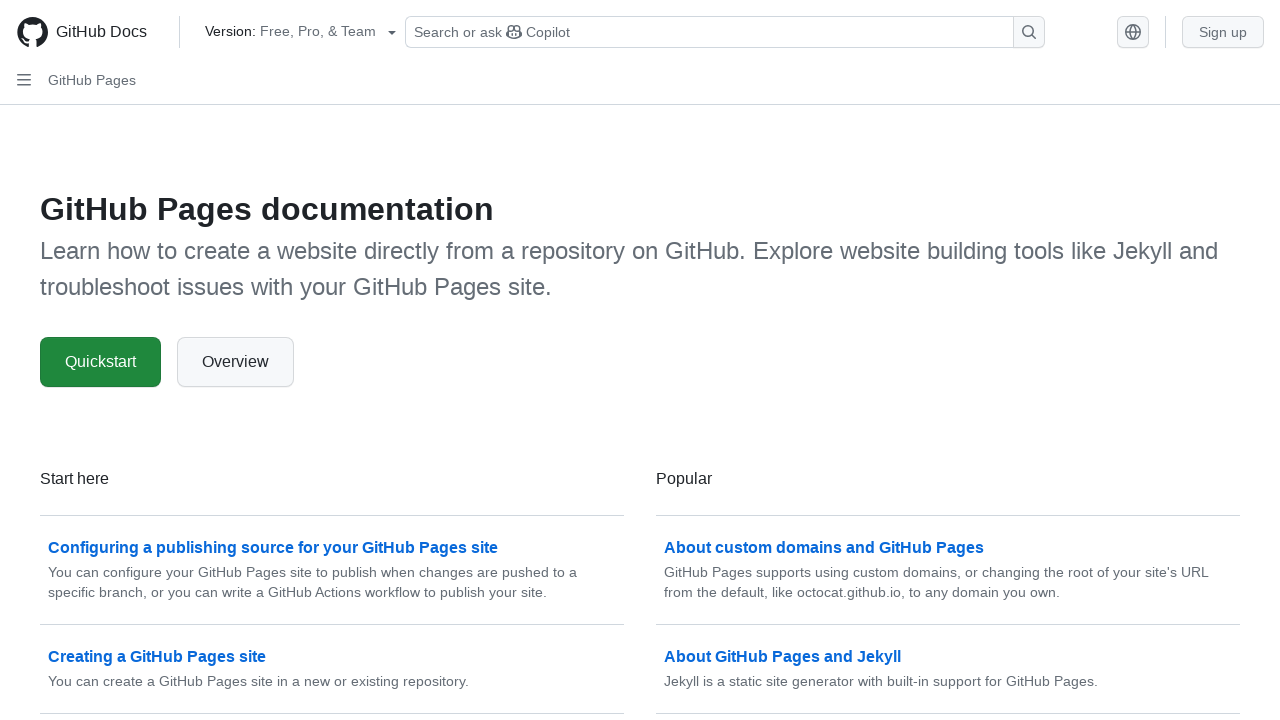

Navigated back to the main page
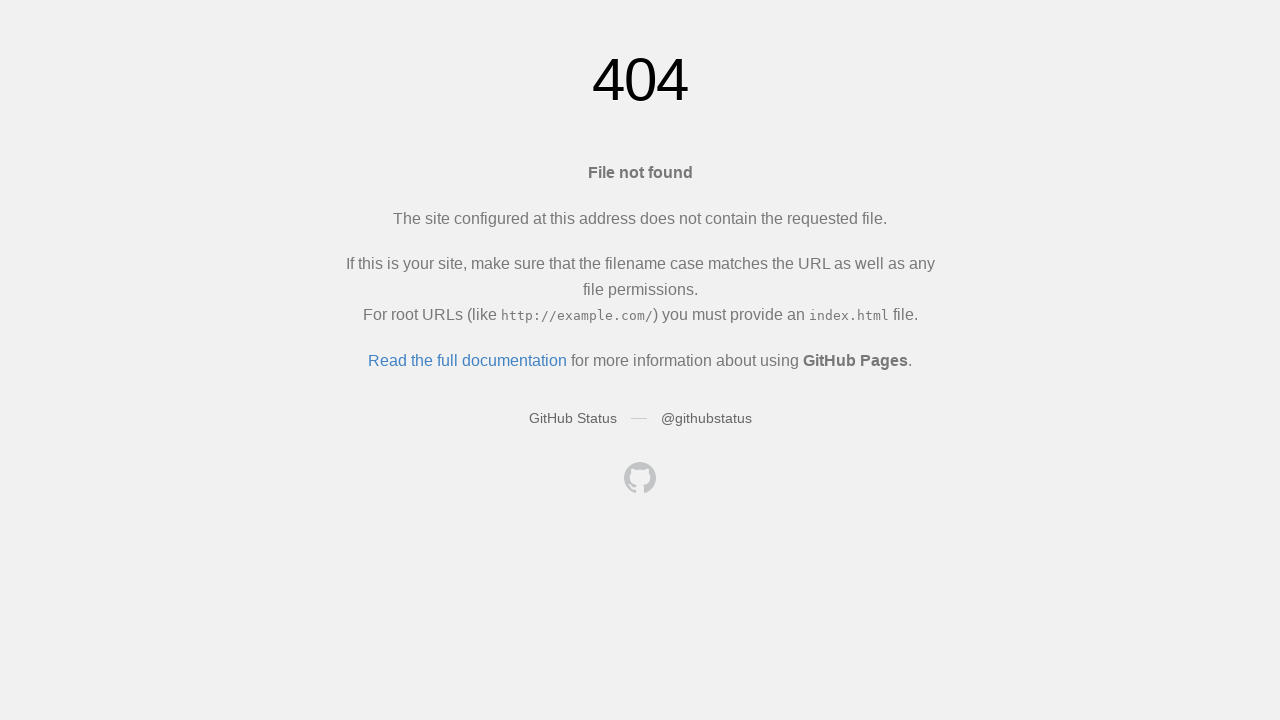

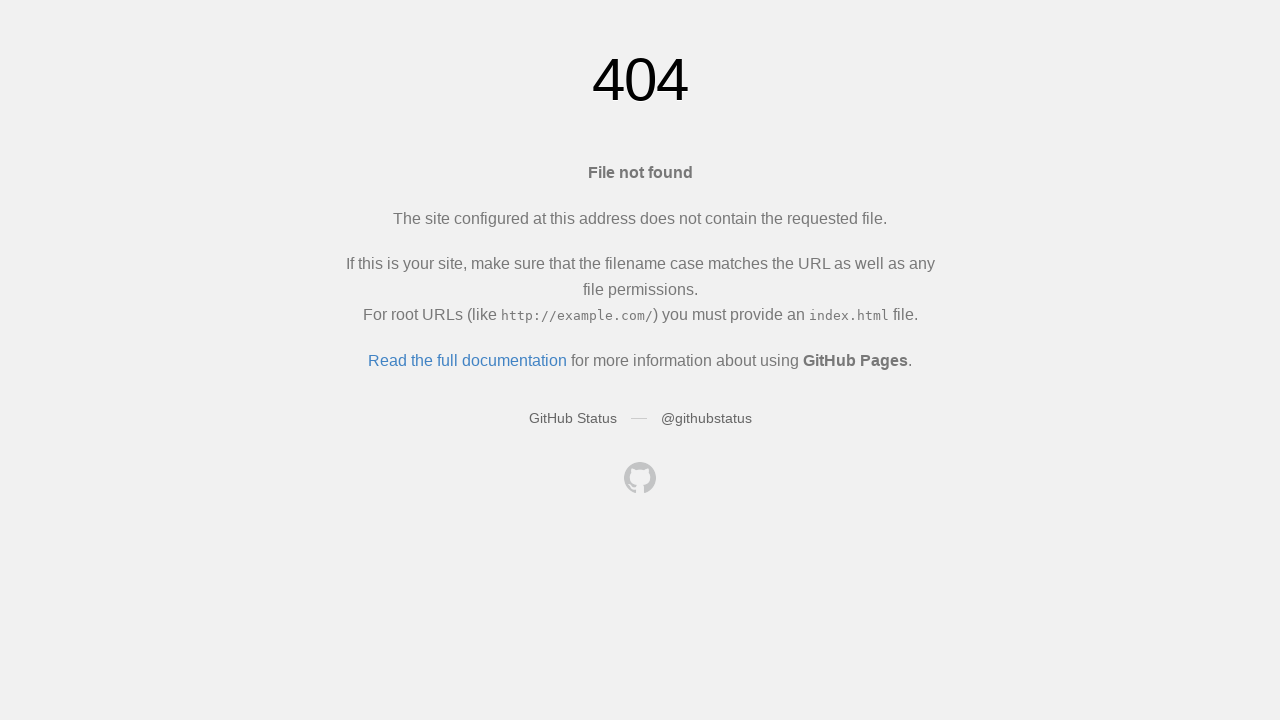